Tests adding a Samsung Galaxy S6 product to the shopping cart on DemoBlaze e-commerce site and accepting the confirmation alert

Starting URL: https://www.demoblaze.com/

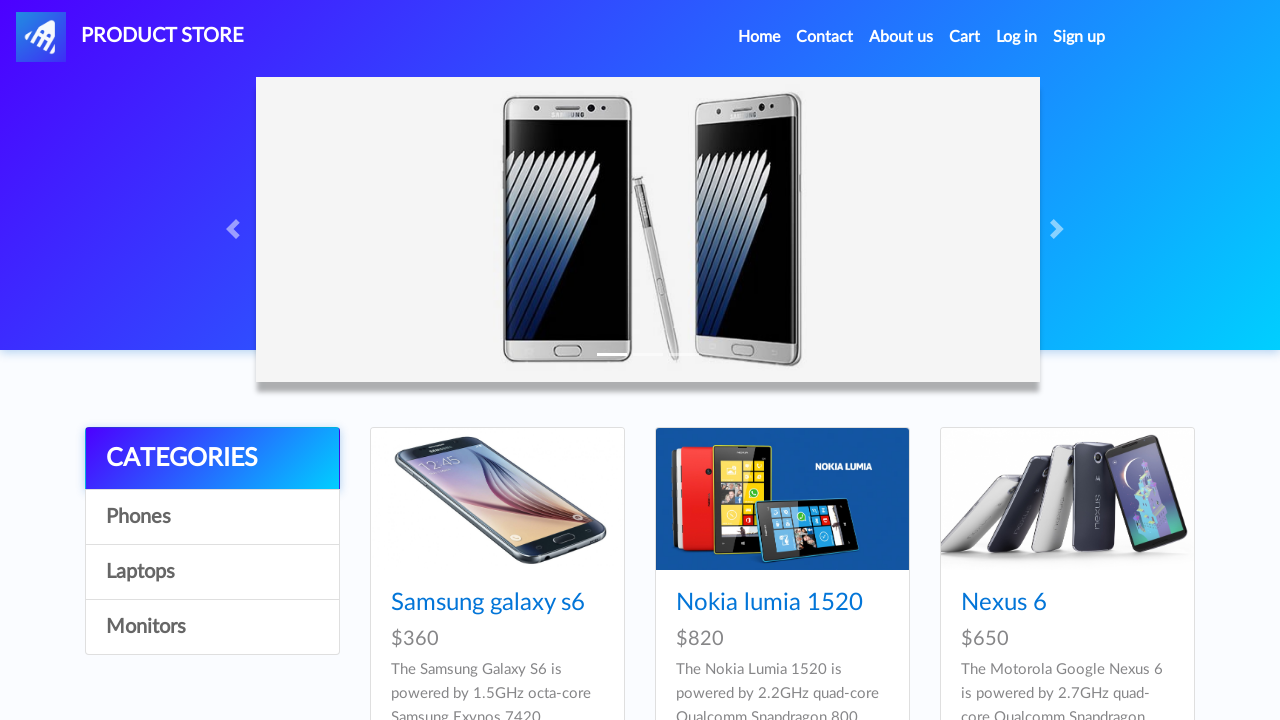

Clicked on Samsung Galaxy S6 product link at (488, 603) on xpath=//a[.='Samsung galaxy s6']
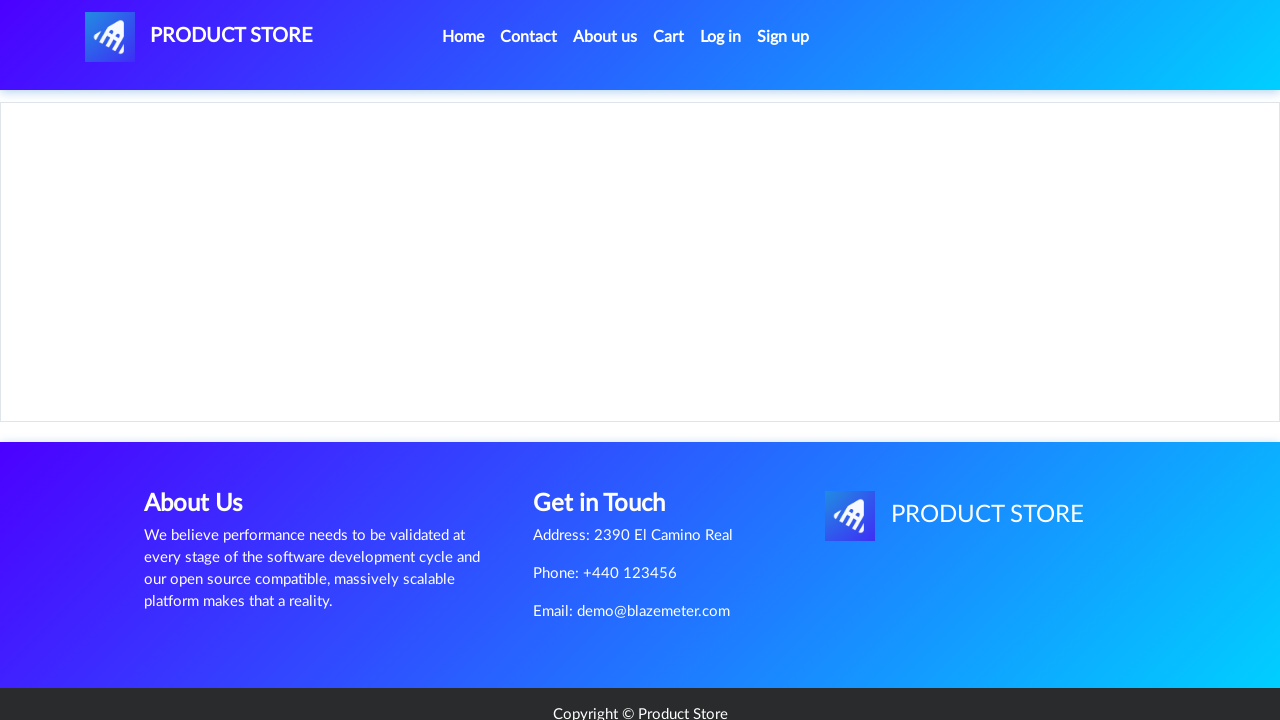

Add to cart button loaded on product page
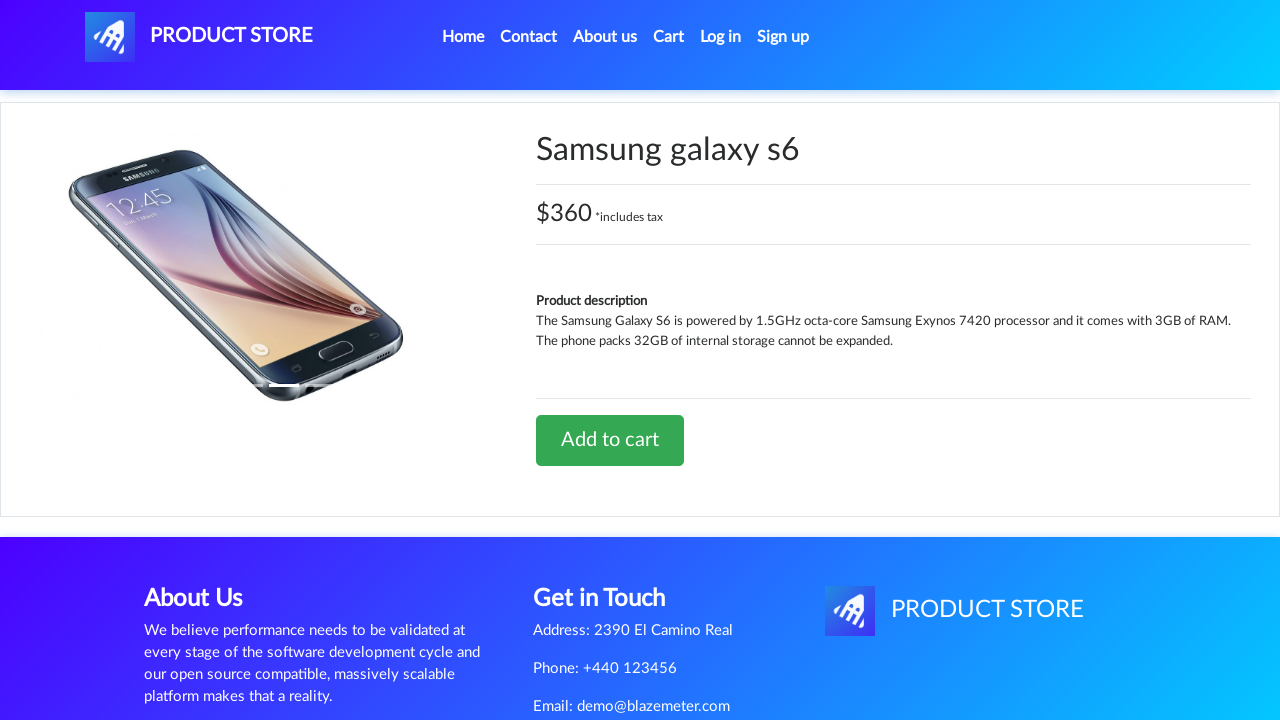

Clicked Add to cart button for Samsung Galaxy S6 at (610, 440) on xpath=//a[.='Add to cart']
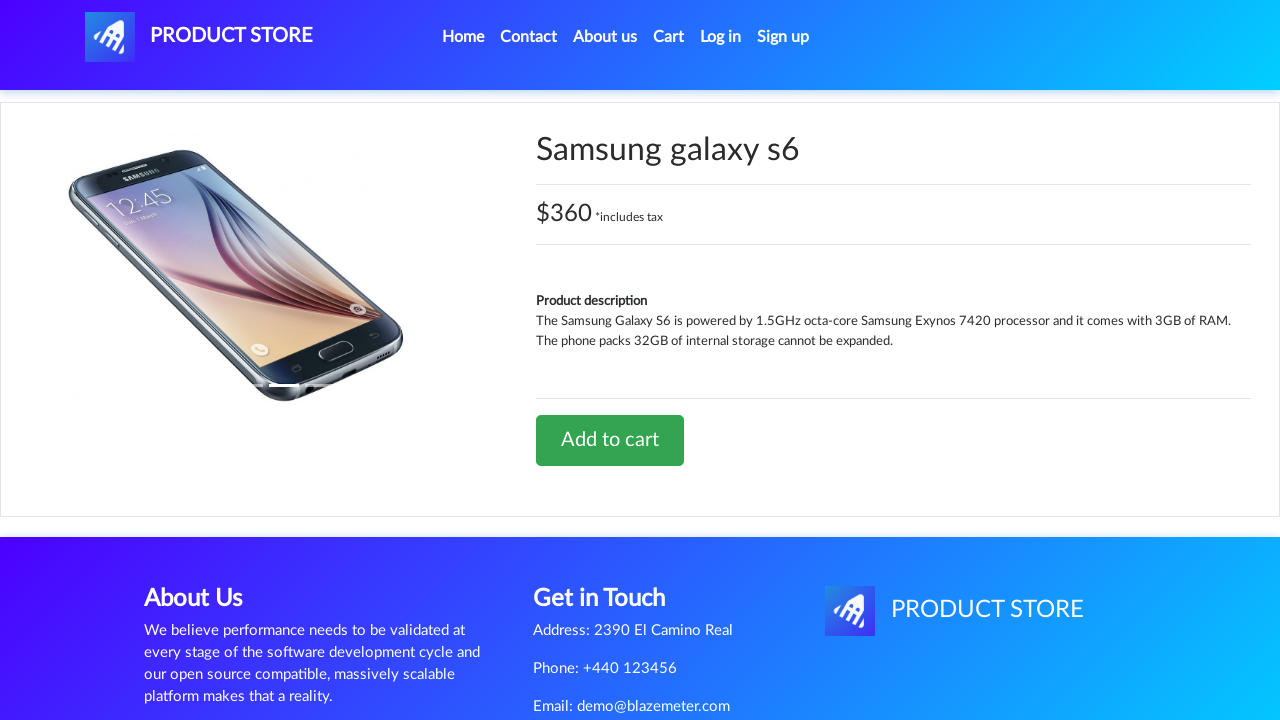

Accepted confirmation alert dialog
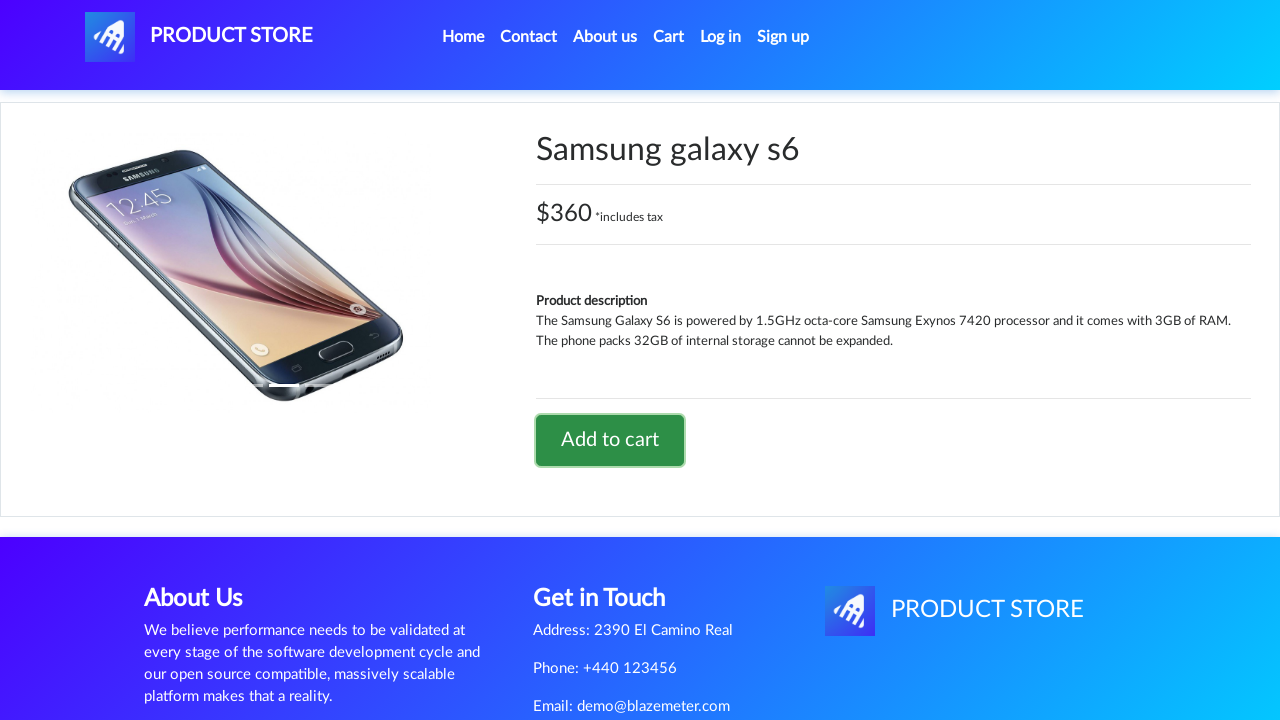

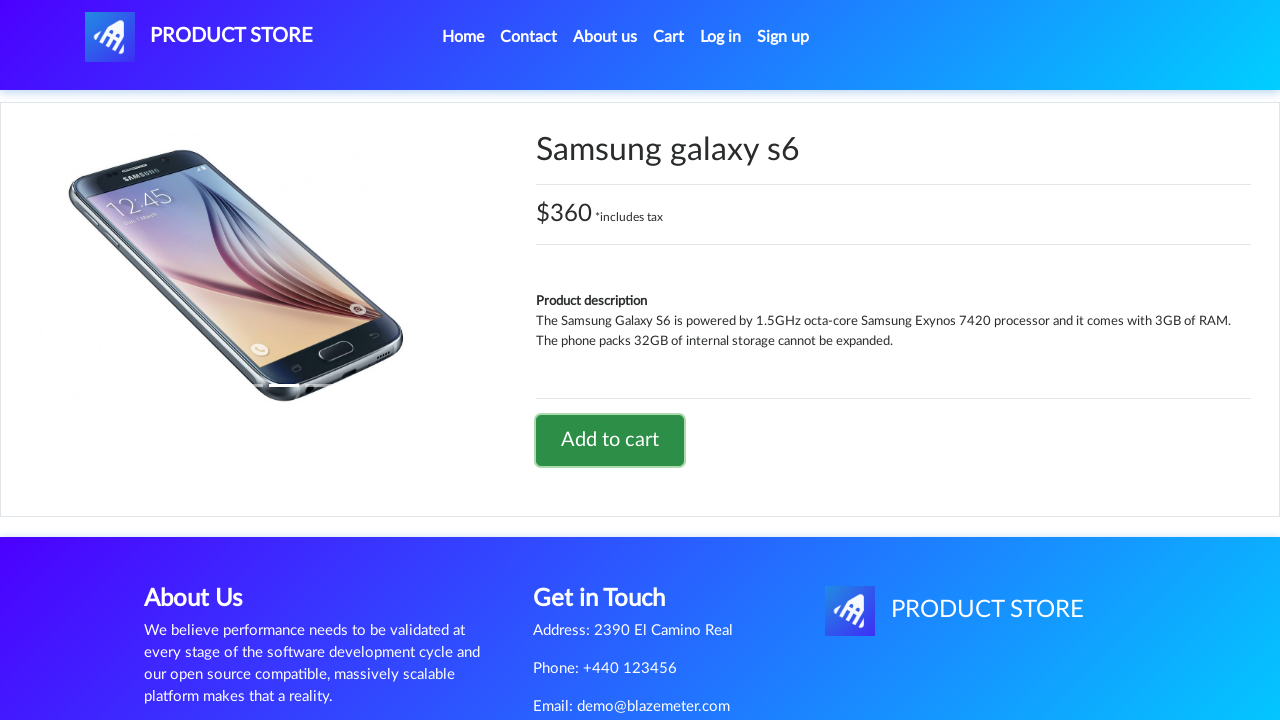